Navigates to the registration page and verifies that the signup page is displayed correctly

Starting URL: https://parabank.parasoft.com/parabank/index.htm

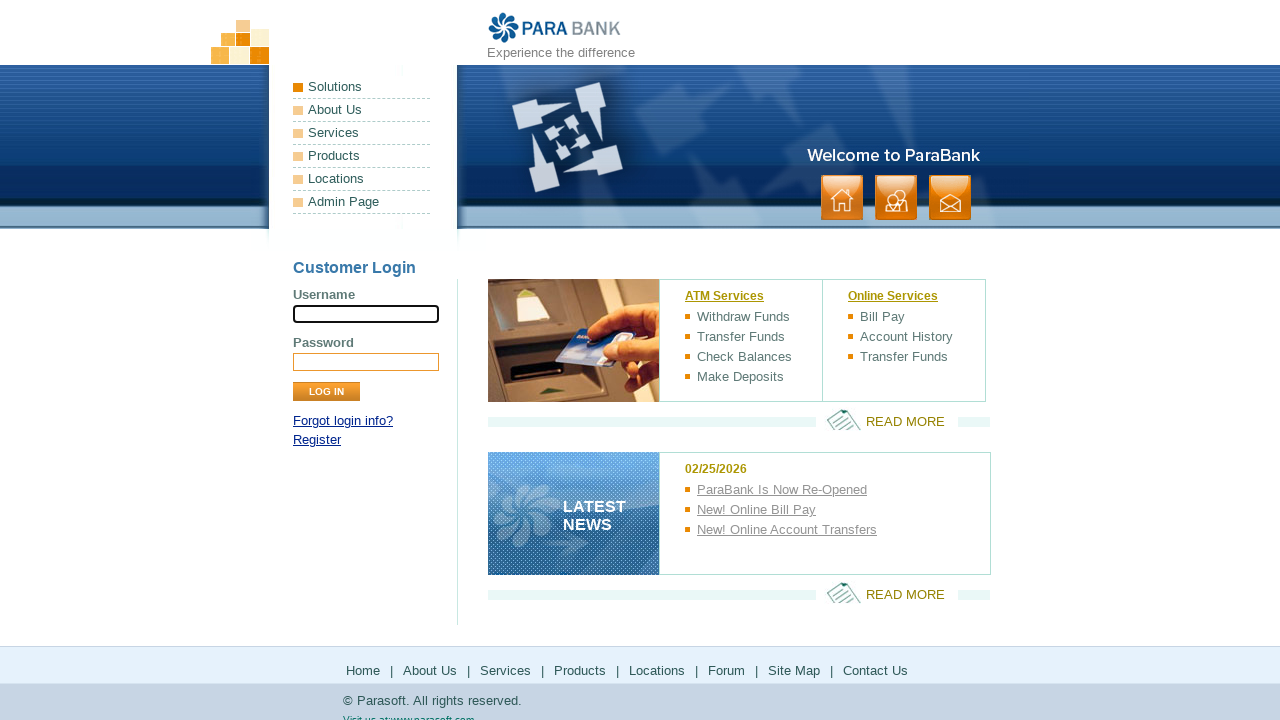

Clicked on the 'Register' link at (317, 440) on xpath=//a[contains(text(),'Register')]
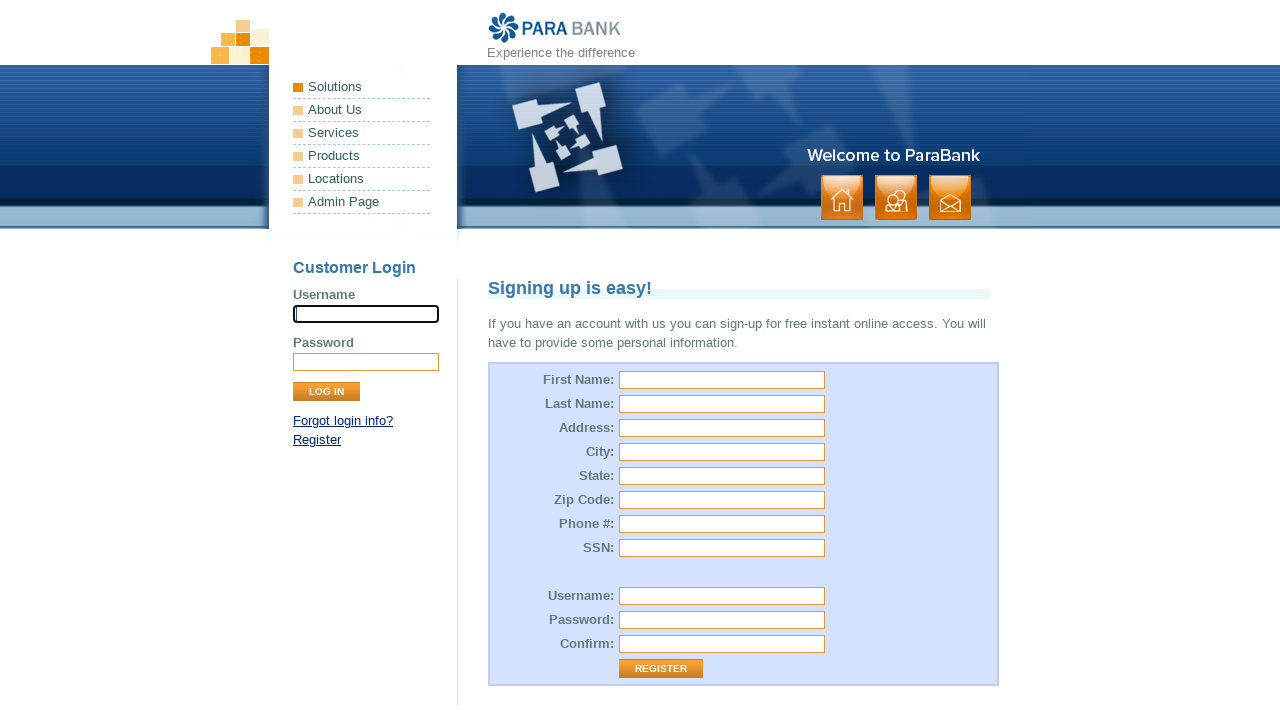

Verified that the signup page is displayed with 'Signing up is easy!' heading
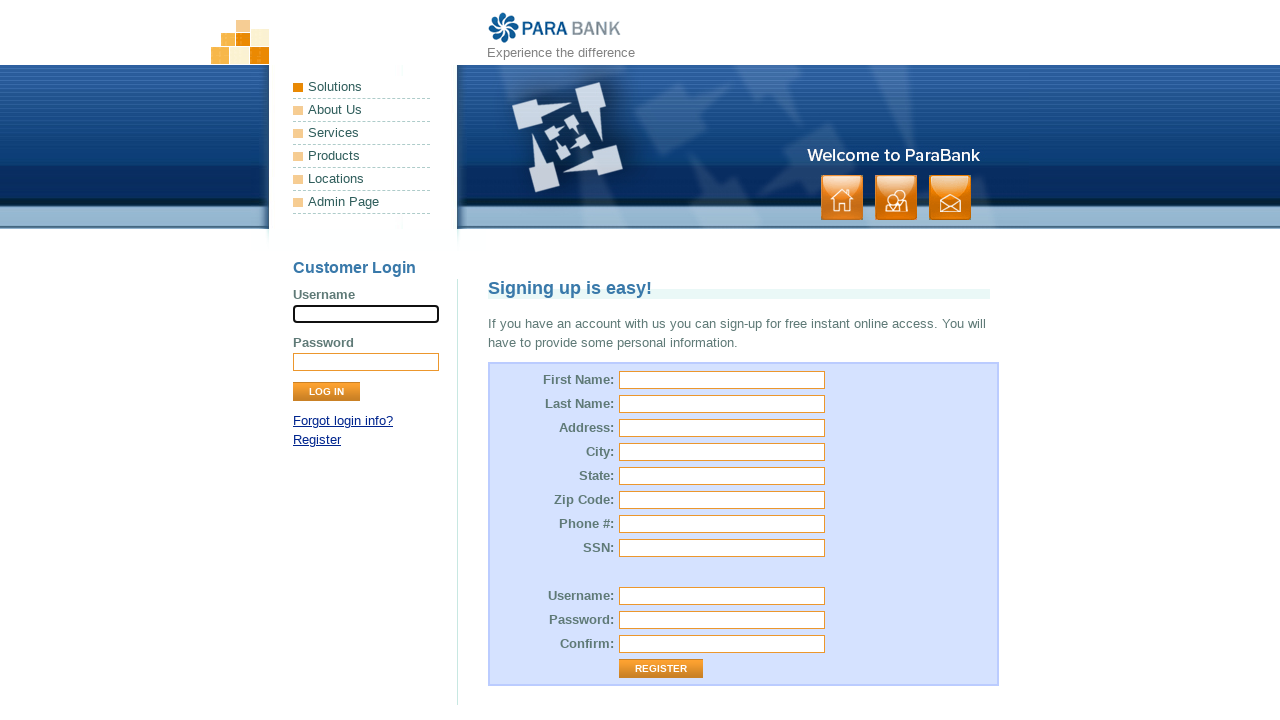

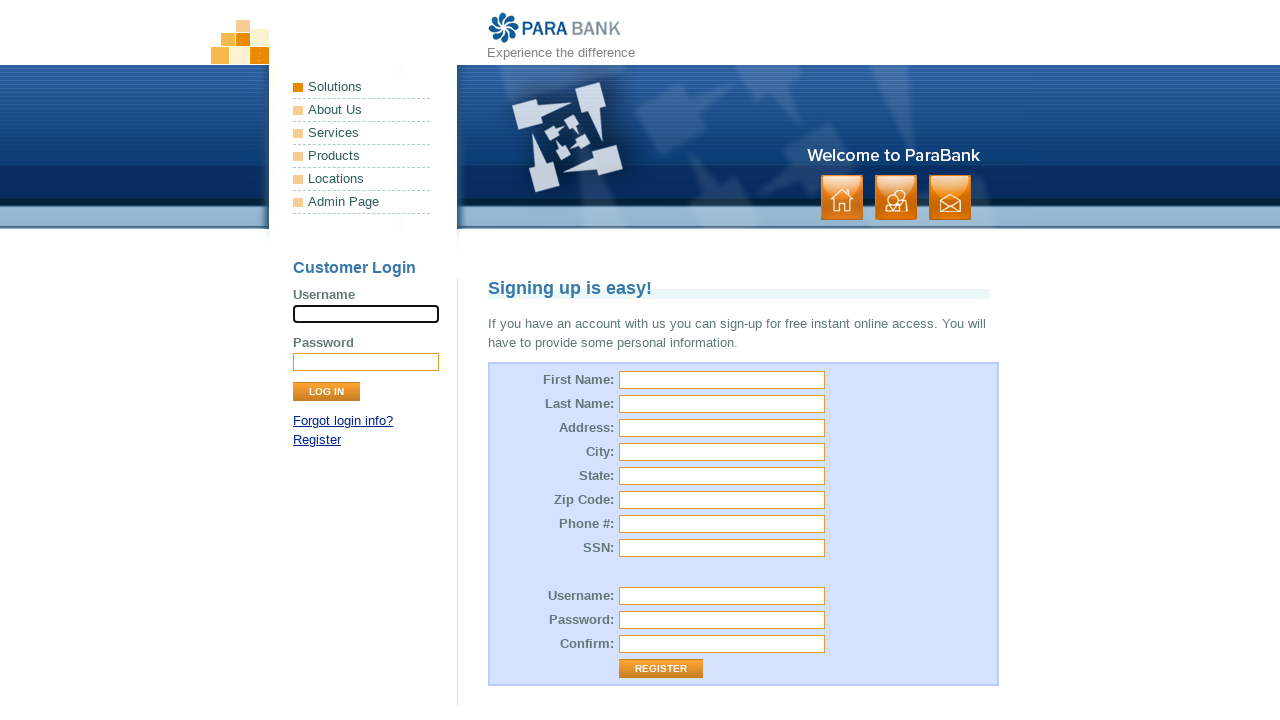